Tests adding multiple todo items to the list and verifies they appear correctly with the expected text

Starting URL: https://demo.playwright.dev/todomvc

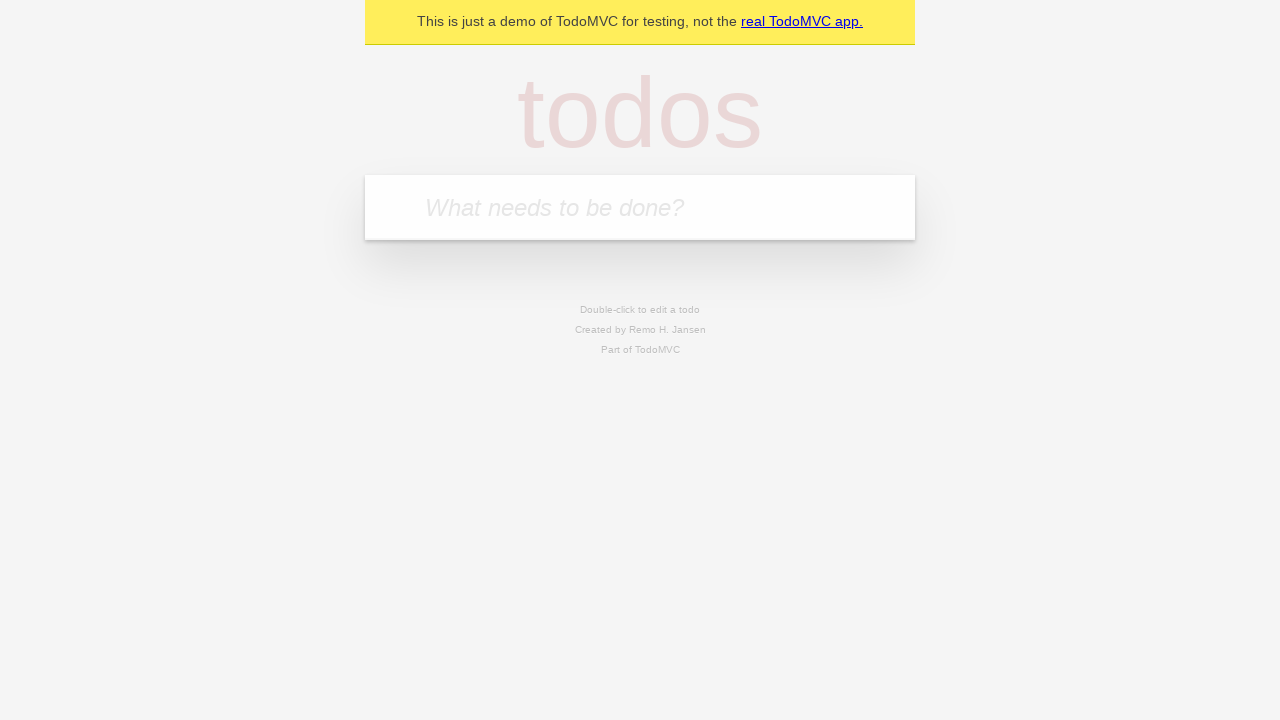

Located the todo input field
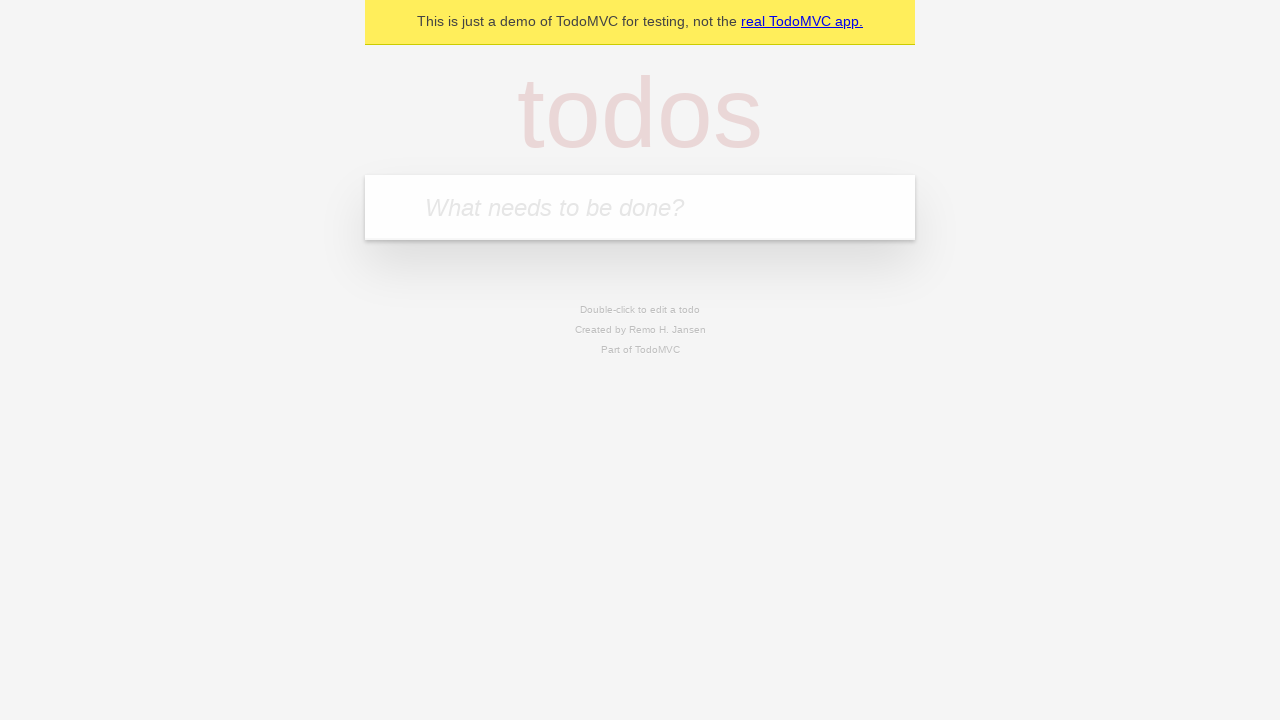

Filled first todo with 'buy some cheese' on internal:attr=[placeholder="What needs to be done?"i]
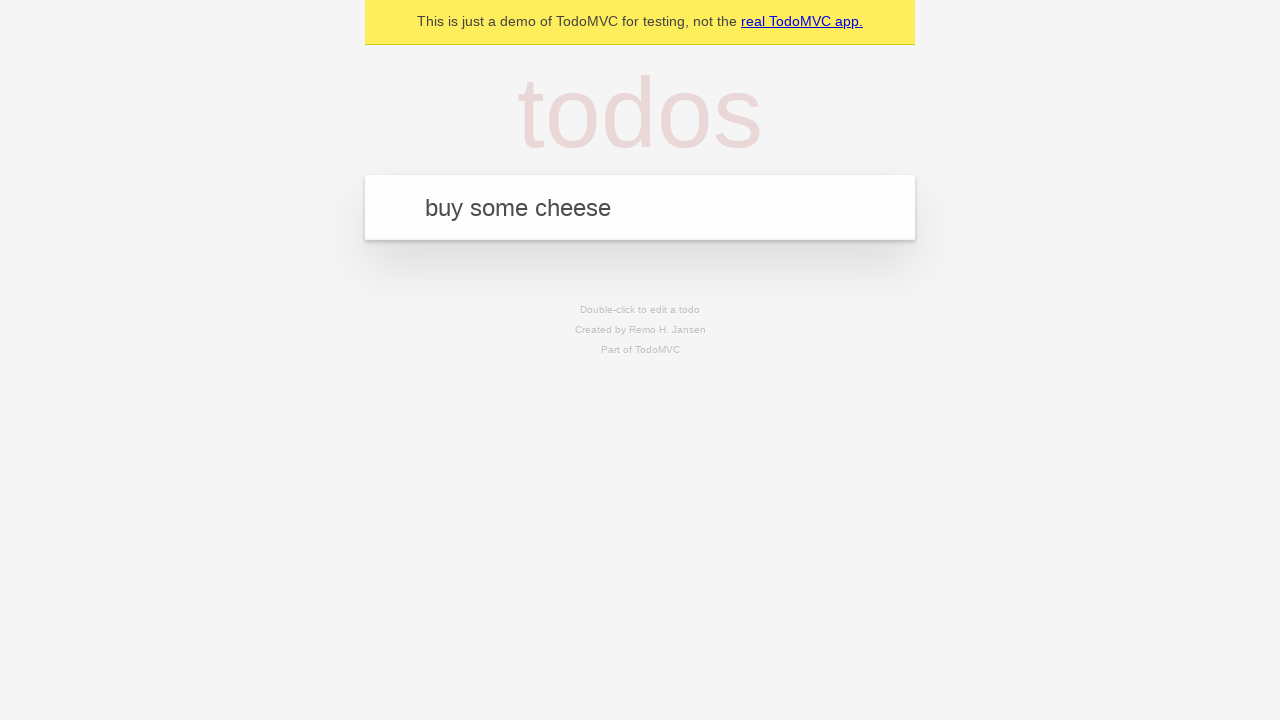

Pressed Enter to add first todo on internal:attr=[placeholder="What needs to be done?"i]
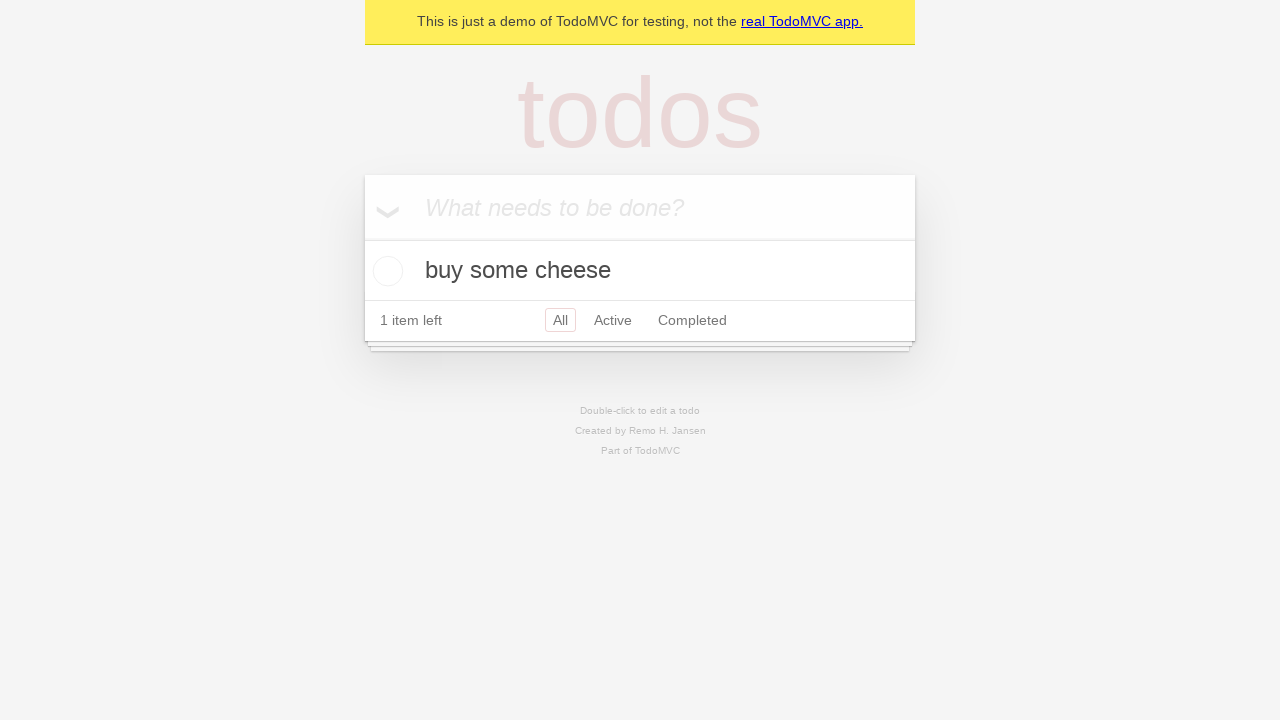

First todo appeared in the list
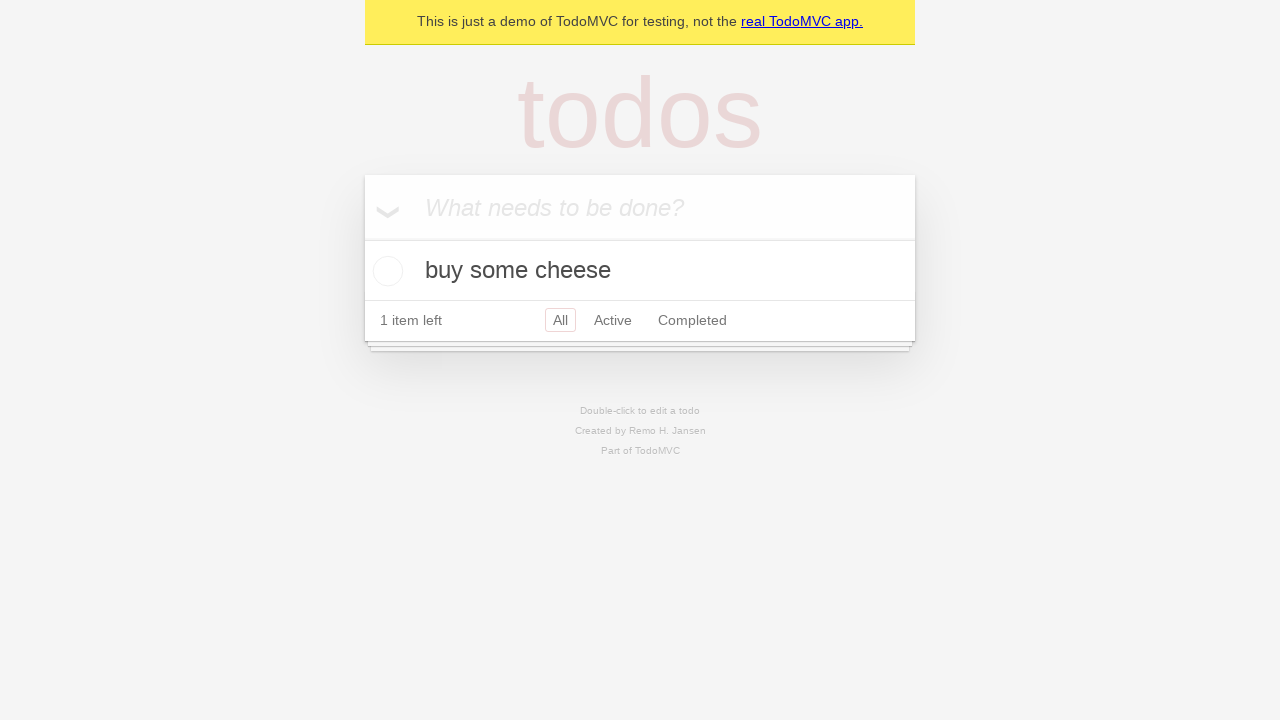

Filled second todo with 'feed the cat' on internal:attr=[placeholder="What needs to be done?"i]
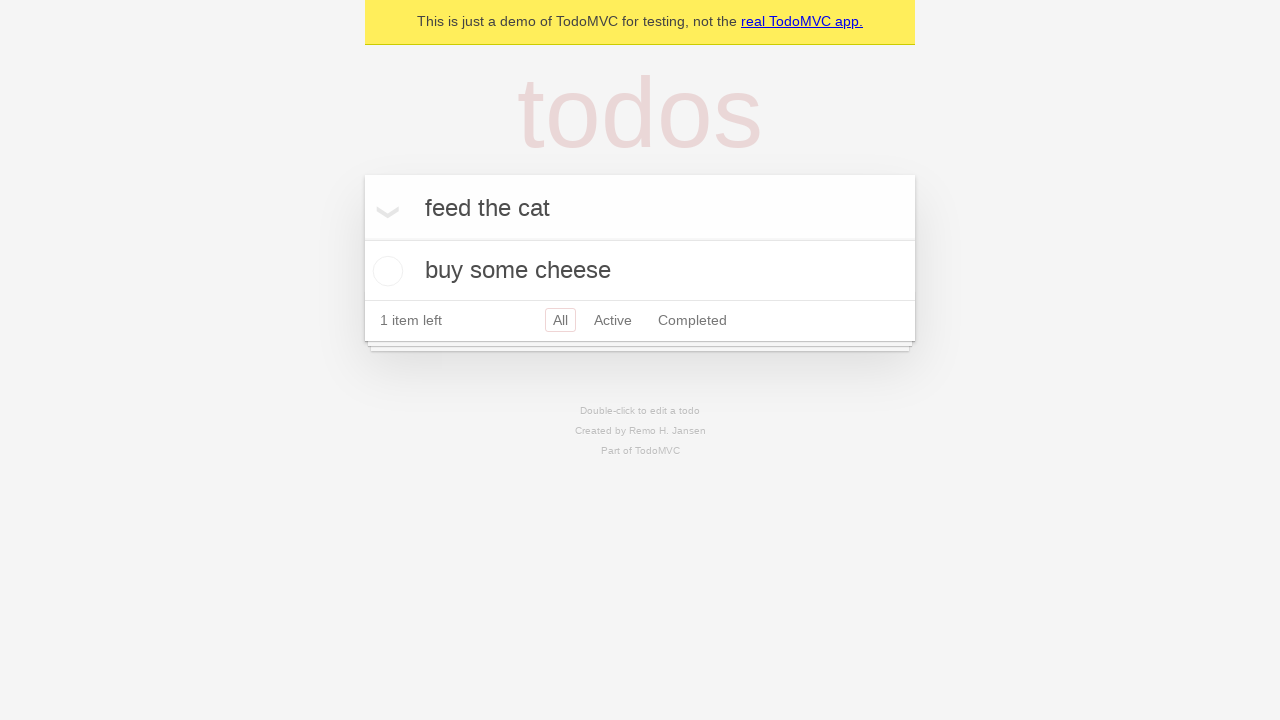

Pressed Enter to add second todo on internal:attr=[placeholder="What needs to be done?"i]
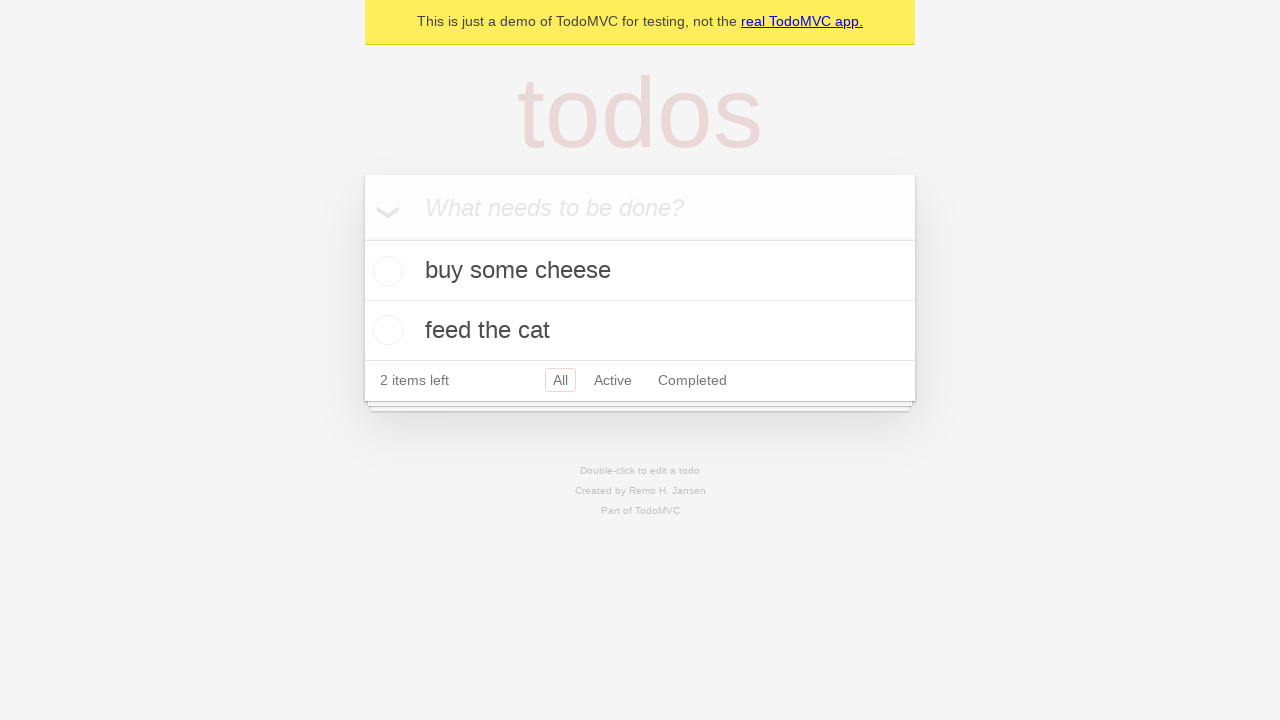

Both todos are now visible in the list
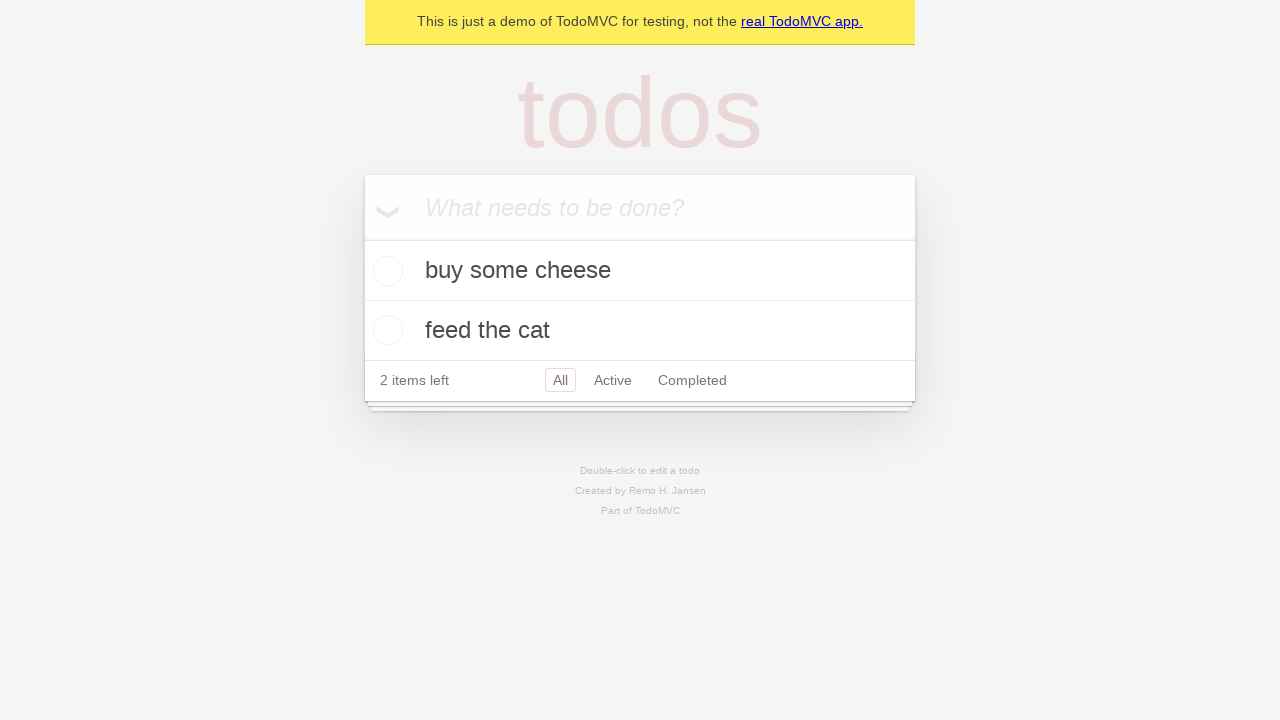

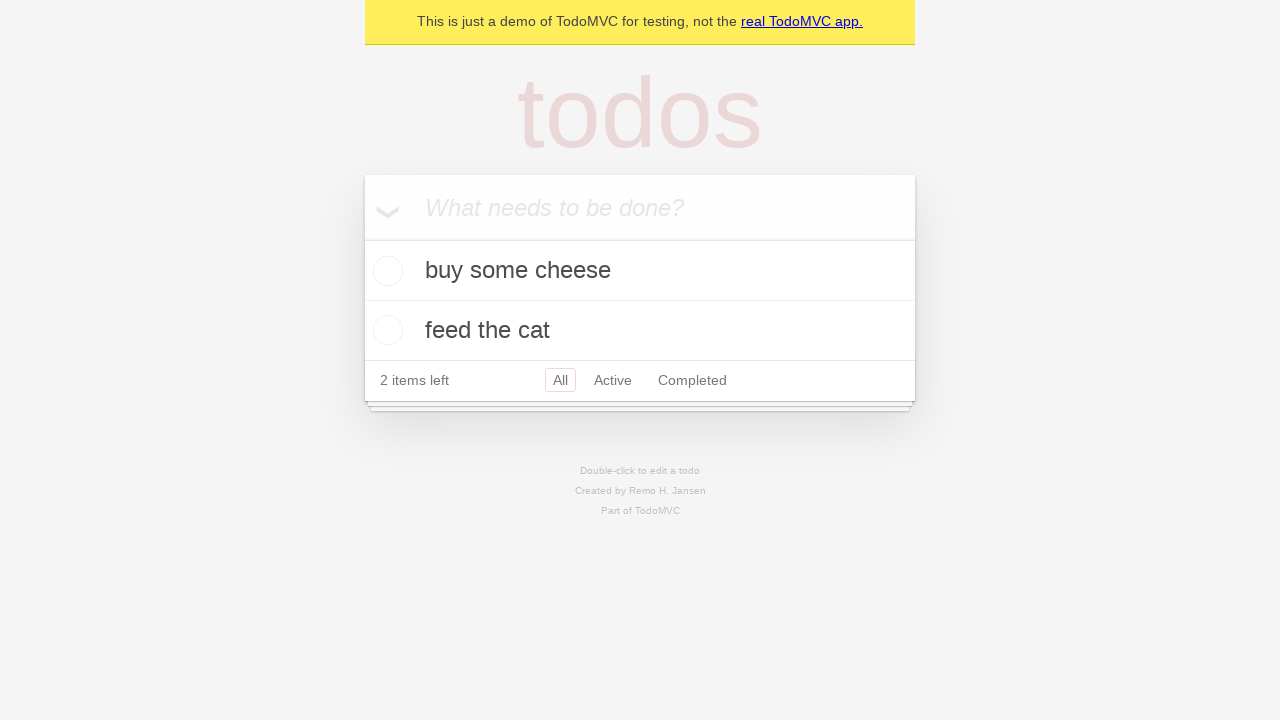